Fills out the first form on the page with name and message fields

Starting URL: https://www.ultimateqa.com/filling-out-forms/

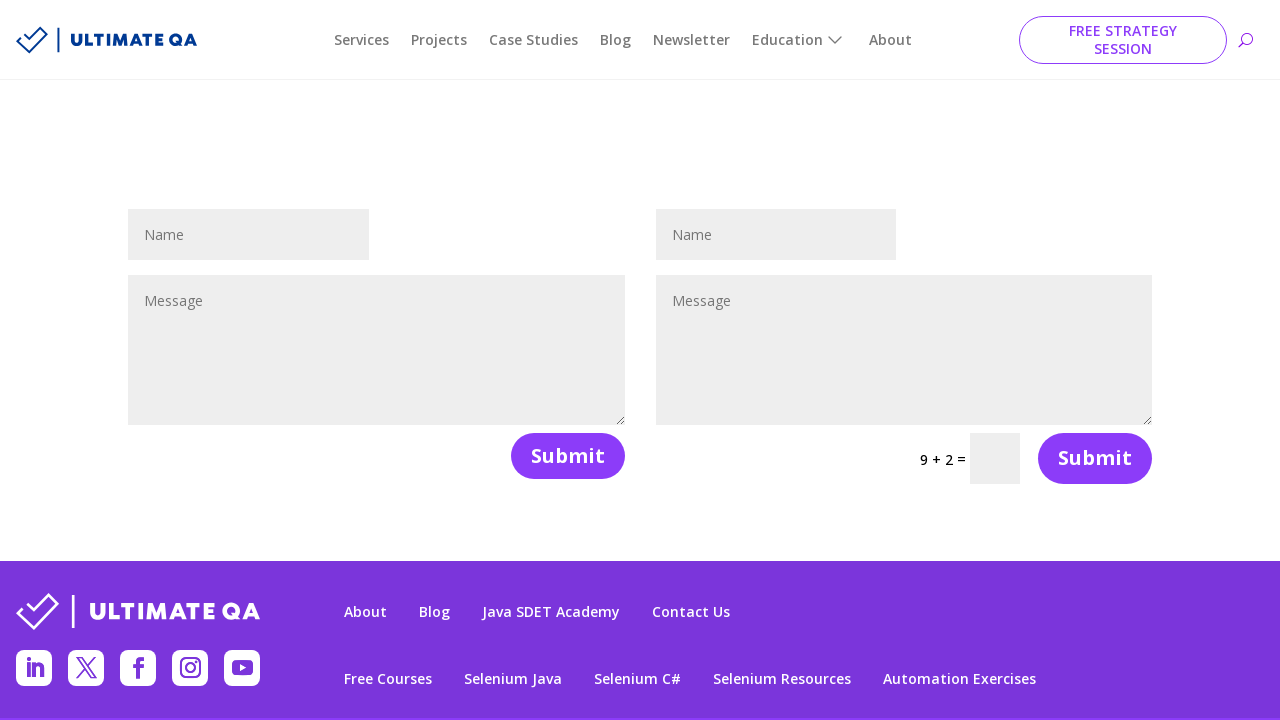

Filled first form name field with 'John Smith' on input[name='et_pb_contact_name_0']
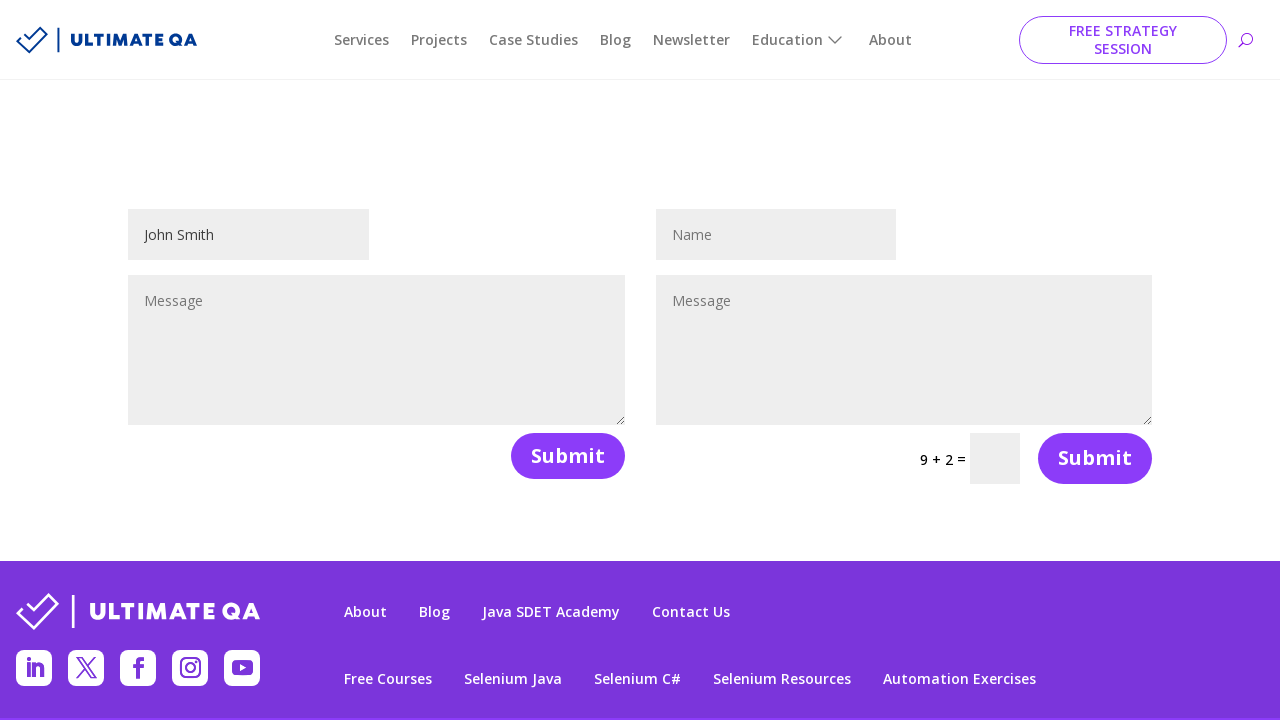

Filled first form message field with test message on textarea[name='et_pb_contact_message_0']
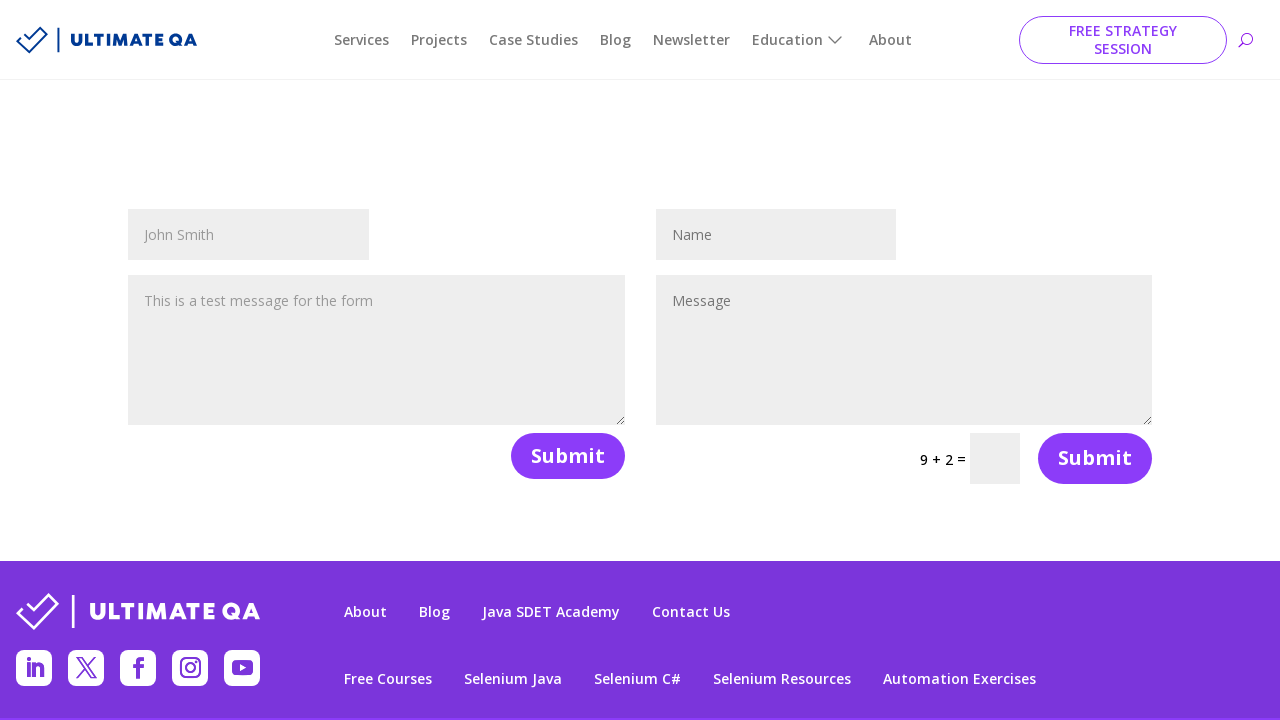

Clicked submit button on first form at (568, 456) on button.et_pb_contact_submit:first-of-type
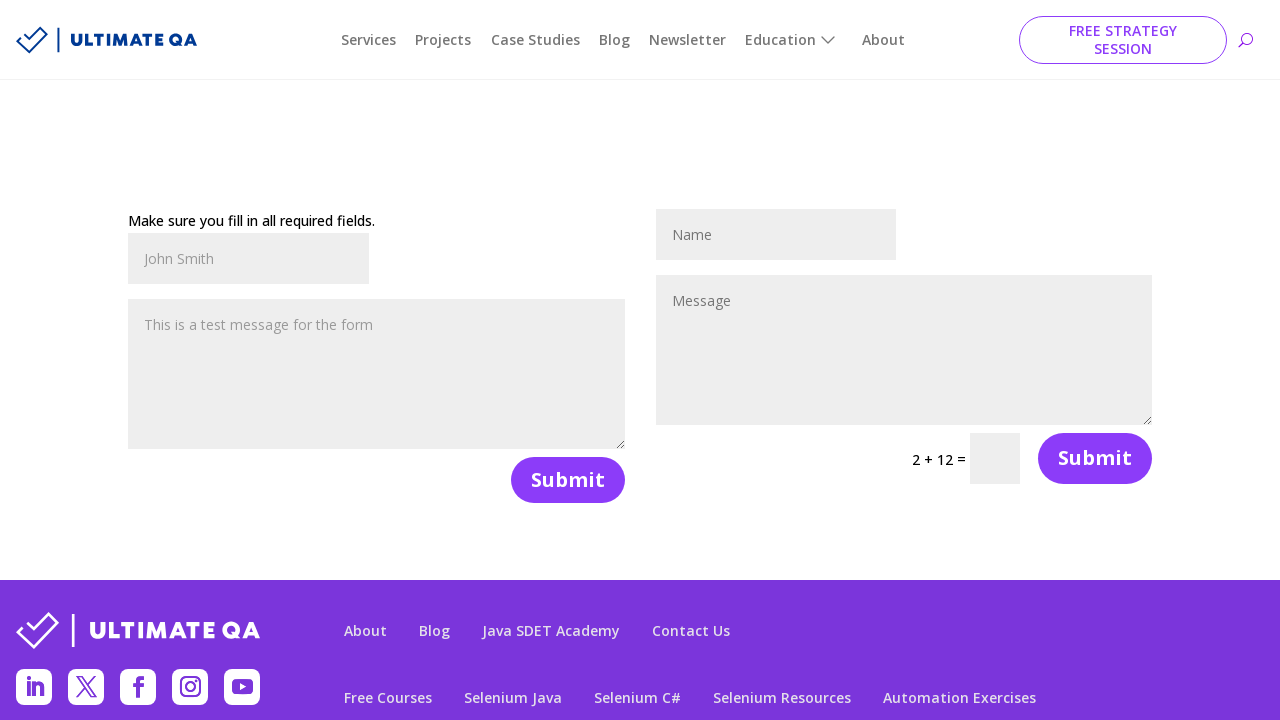

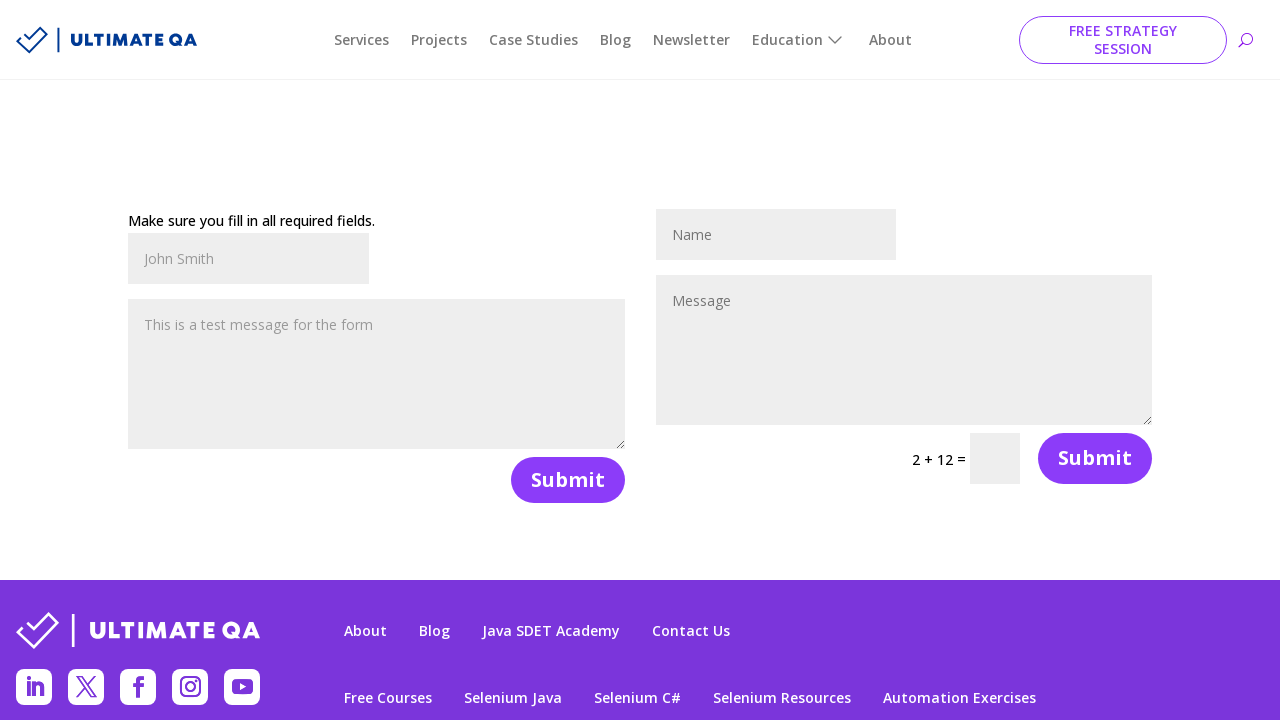